Tests the TensorFlow.js GradCAM demo page by clicking the image button and selecting a different model (DenseNet121) from the dropdown menu.

Starting URL: https://carlthome.github.io/tfjs-gradcam

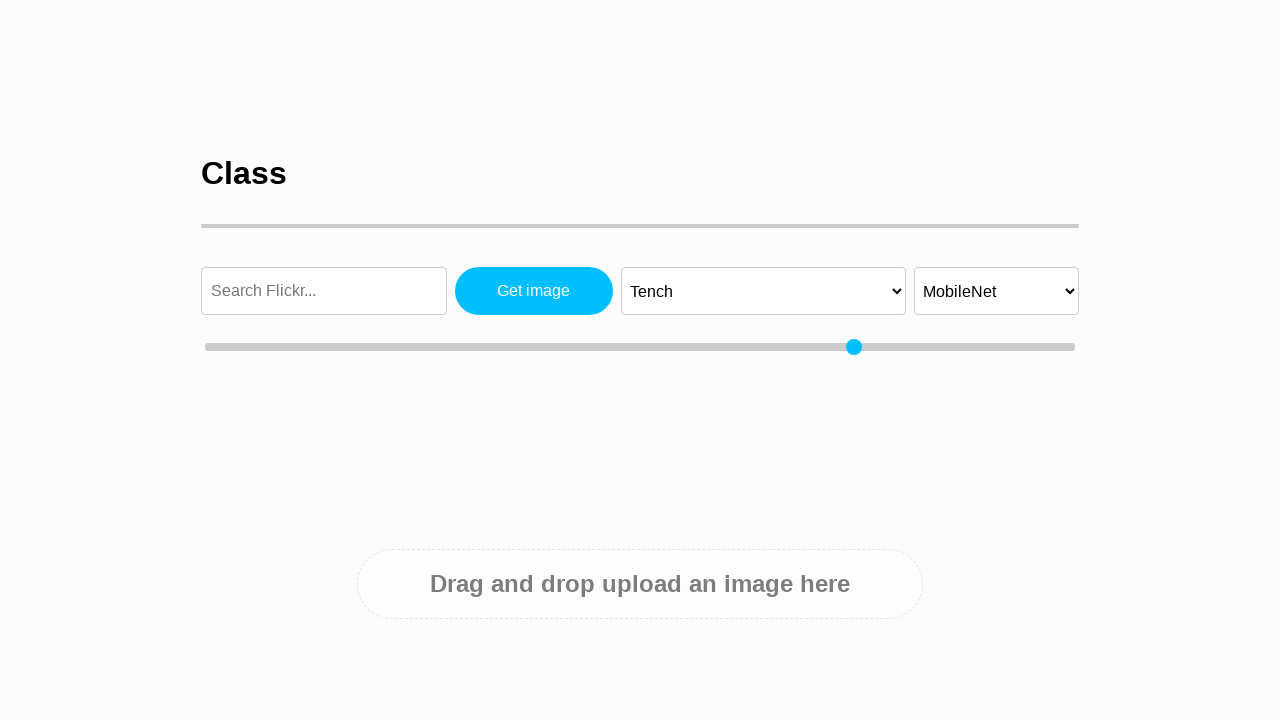

Image button is visible and ready
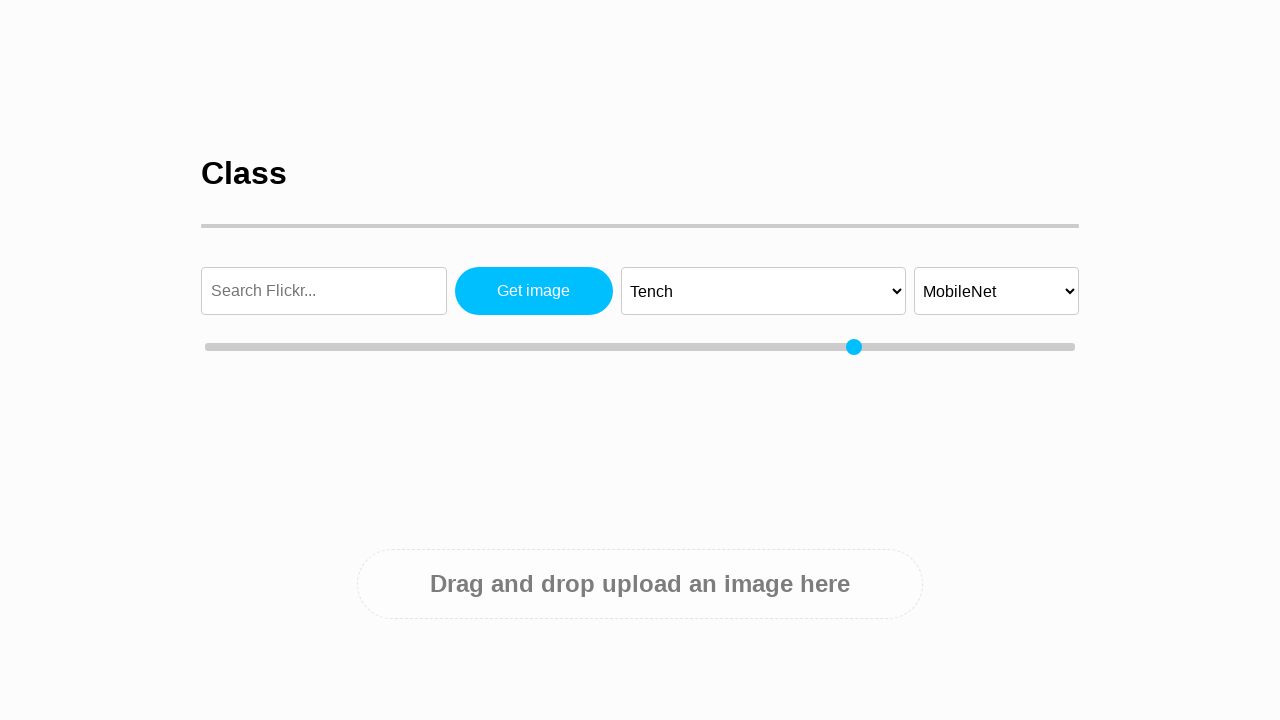

Clicked the image button at (534, 291) on #imageButton
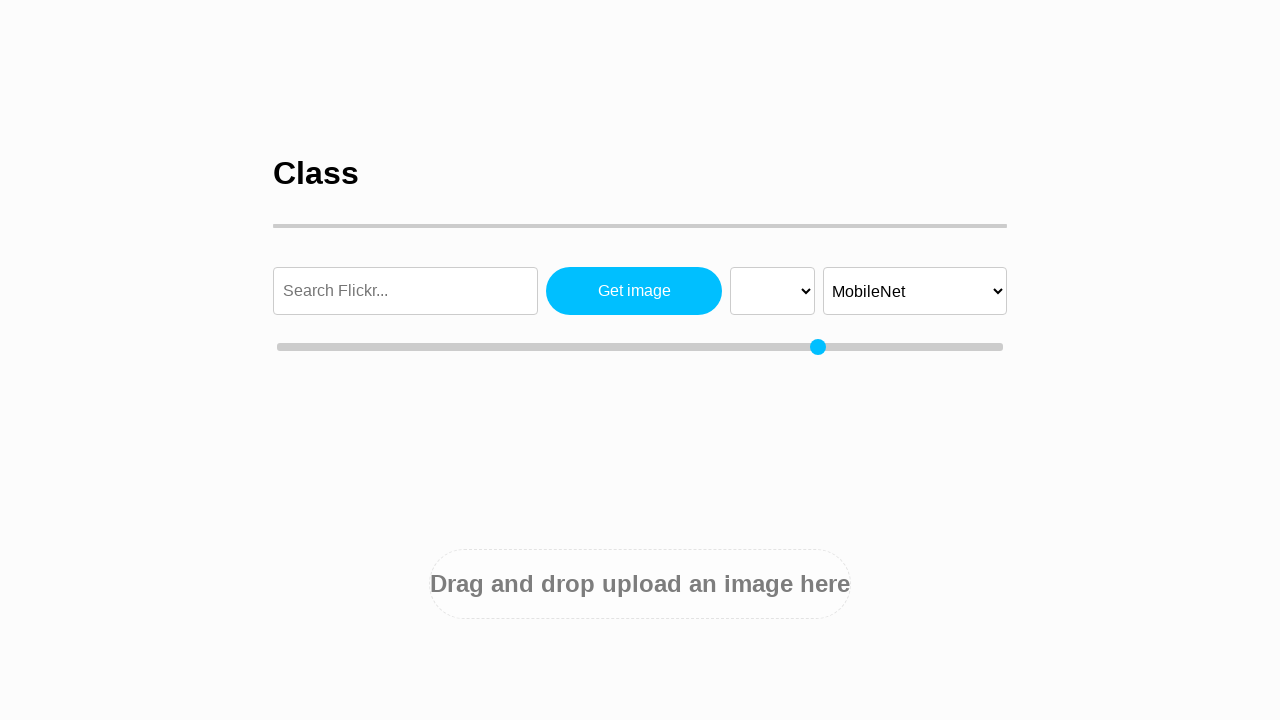

Model select dropdown is visible and ready
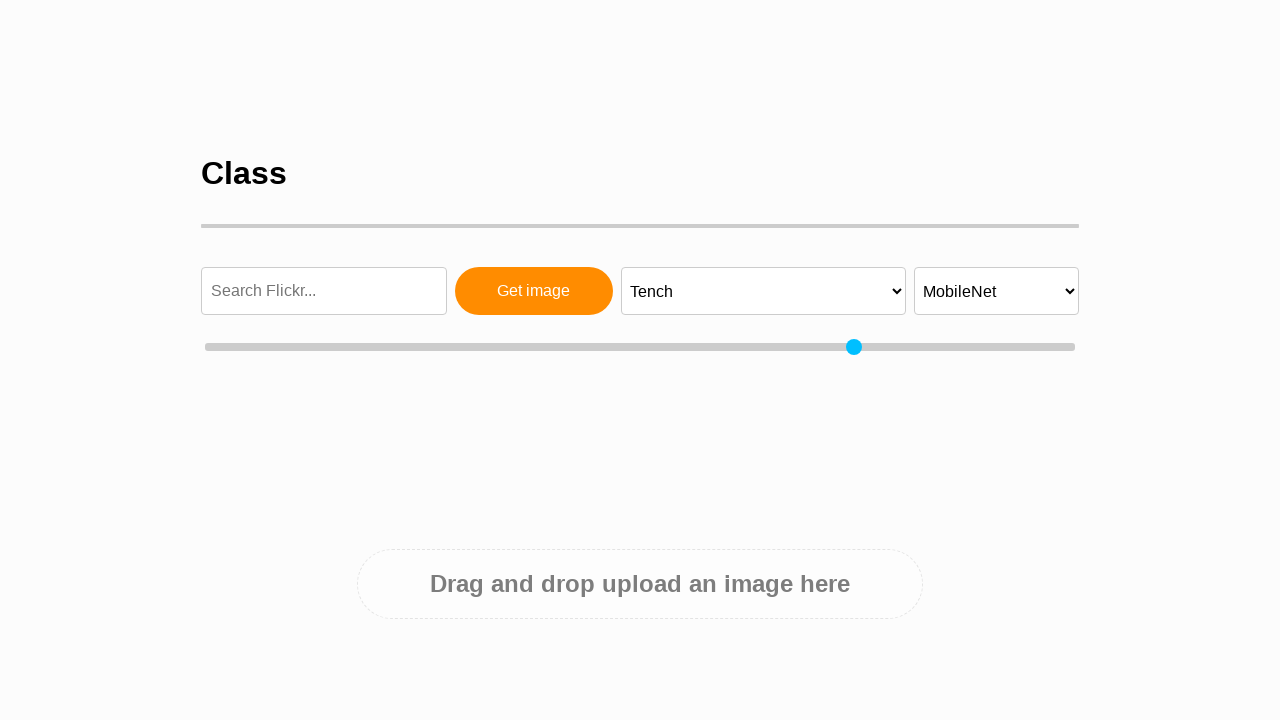

Selected DenseNet121 from the model dropdown menu on #modelSelect
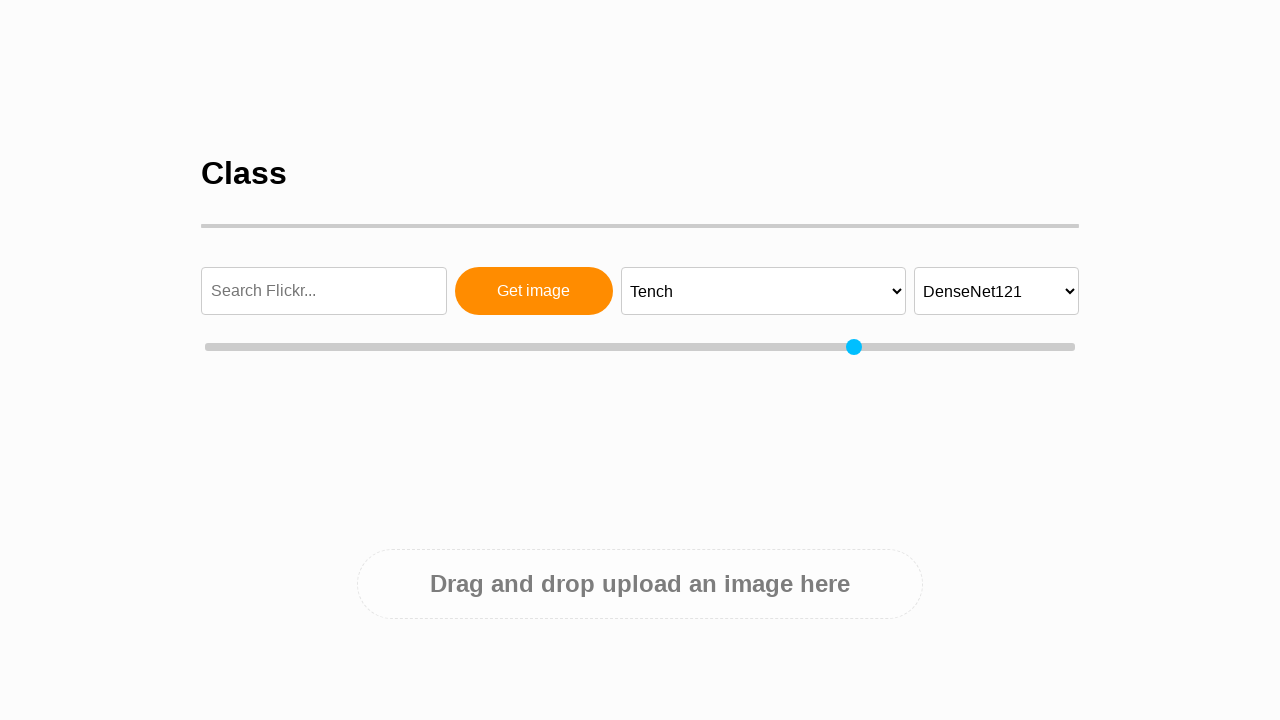

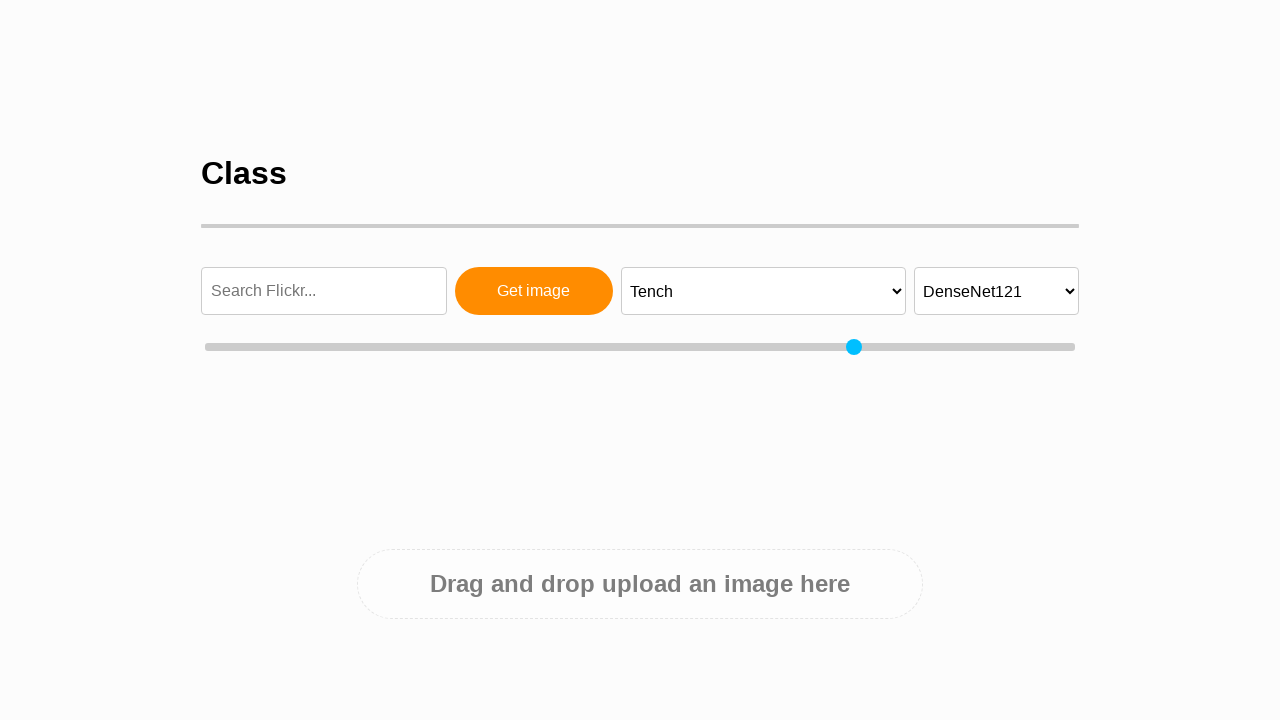